Tests a registration form by filling out all fields including personal information, date of birth, subjects, hobbies, file upload, and address, then submits and verifies the form data is displayed correctly.

Starting URL: https://demoqa.com/automation-practice-form

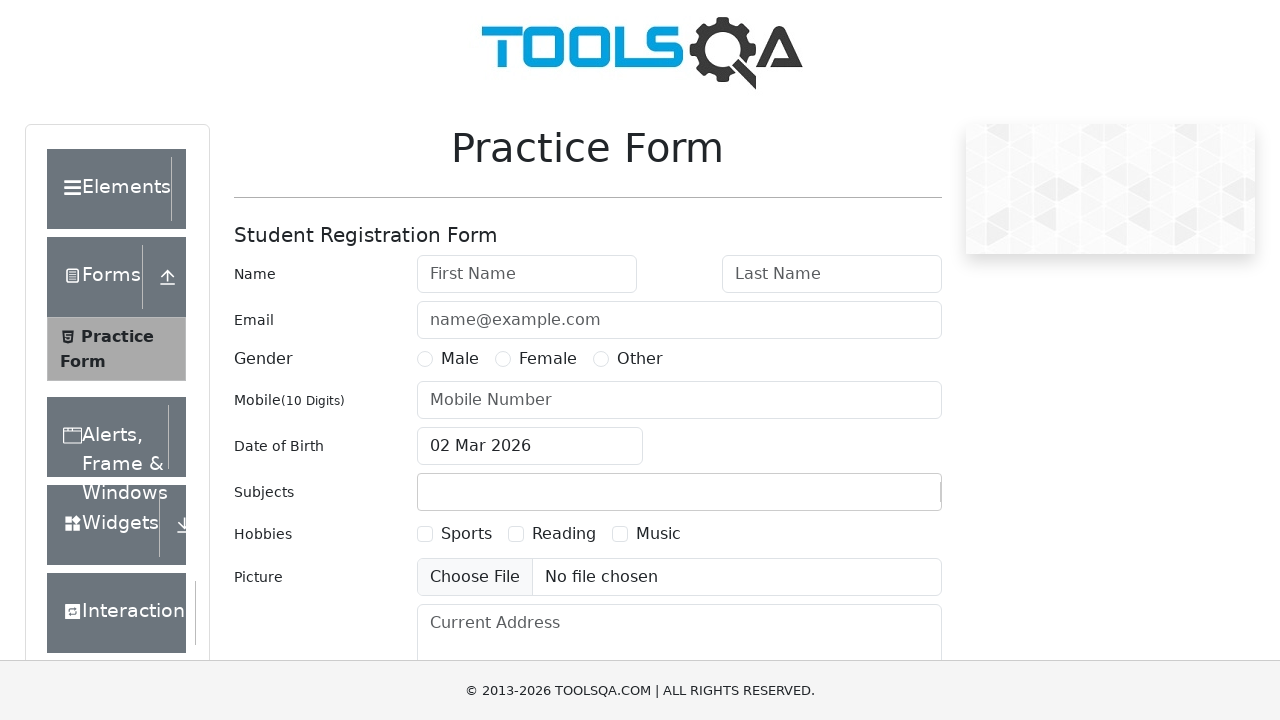

Filled first name field with 'Timur' on #firstName
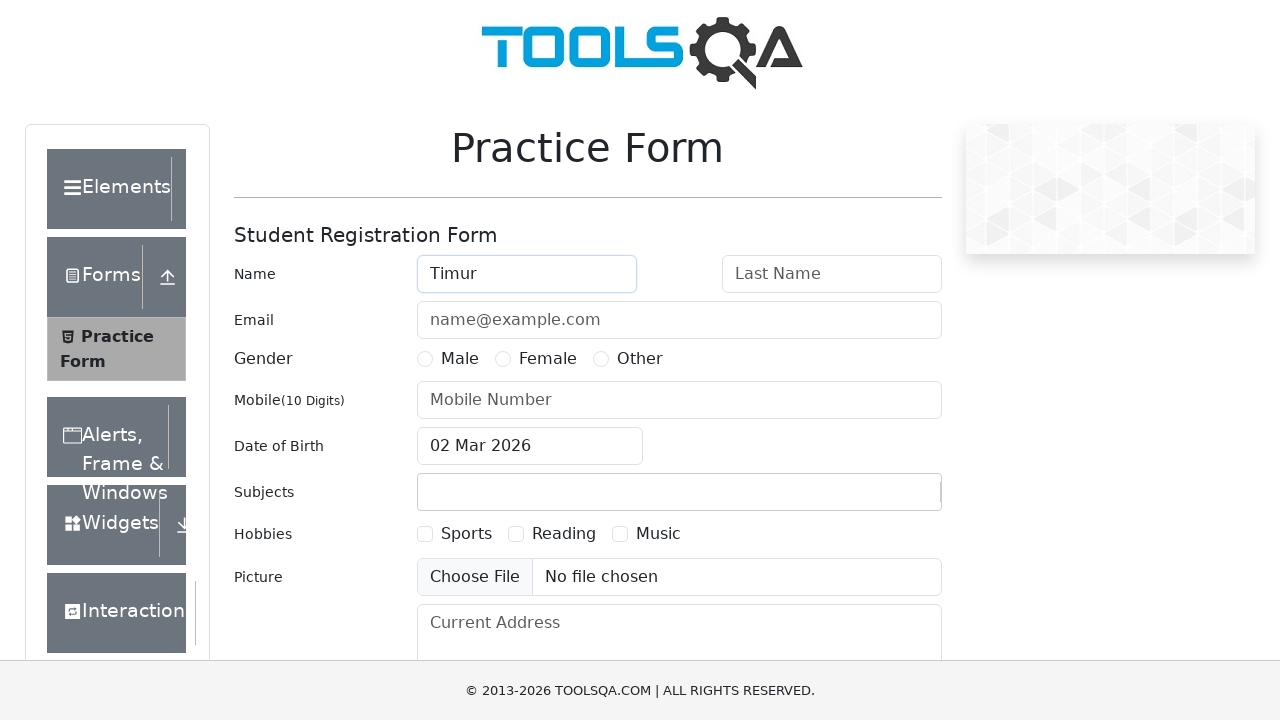

Filled last name field with 'Murtazin' on #lastName
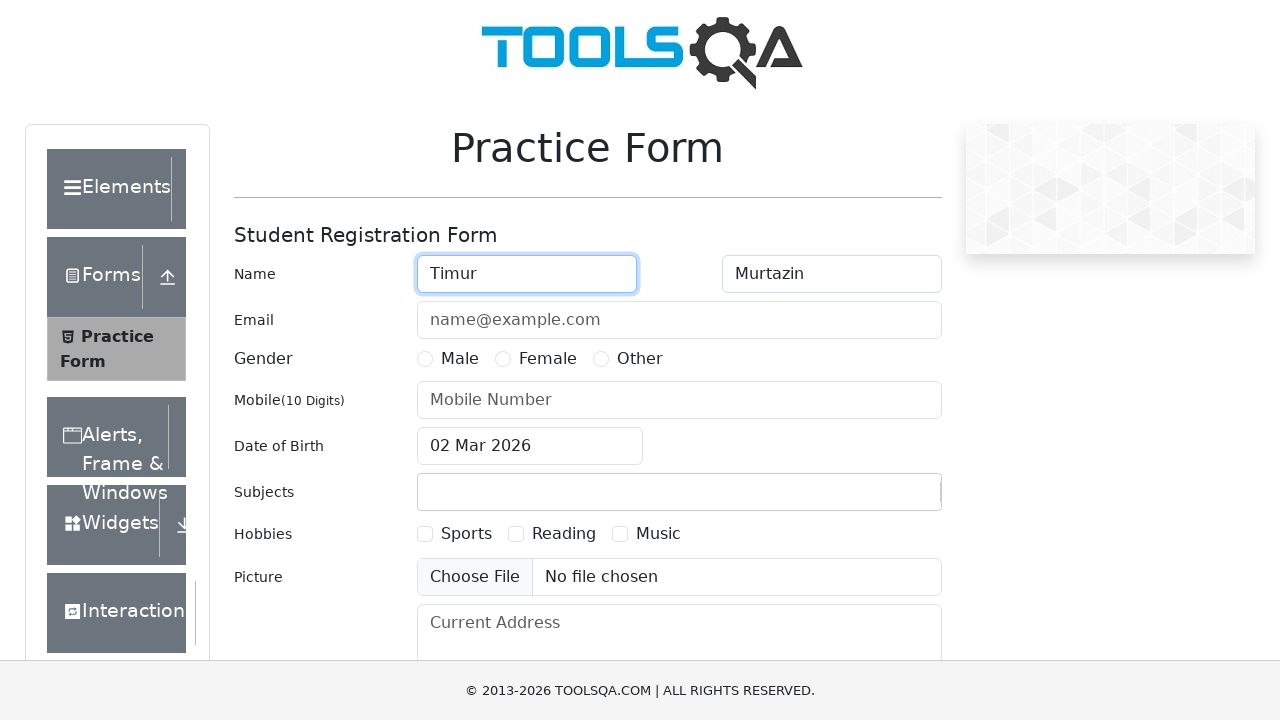

Filled email field with 'mytestmail@company.com' on #userEmail
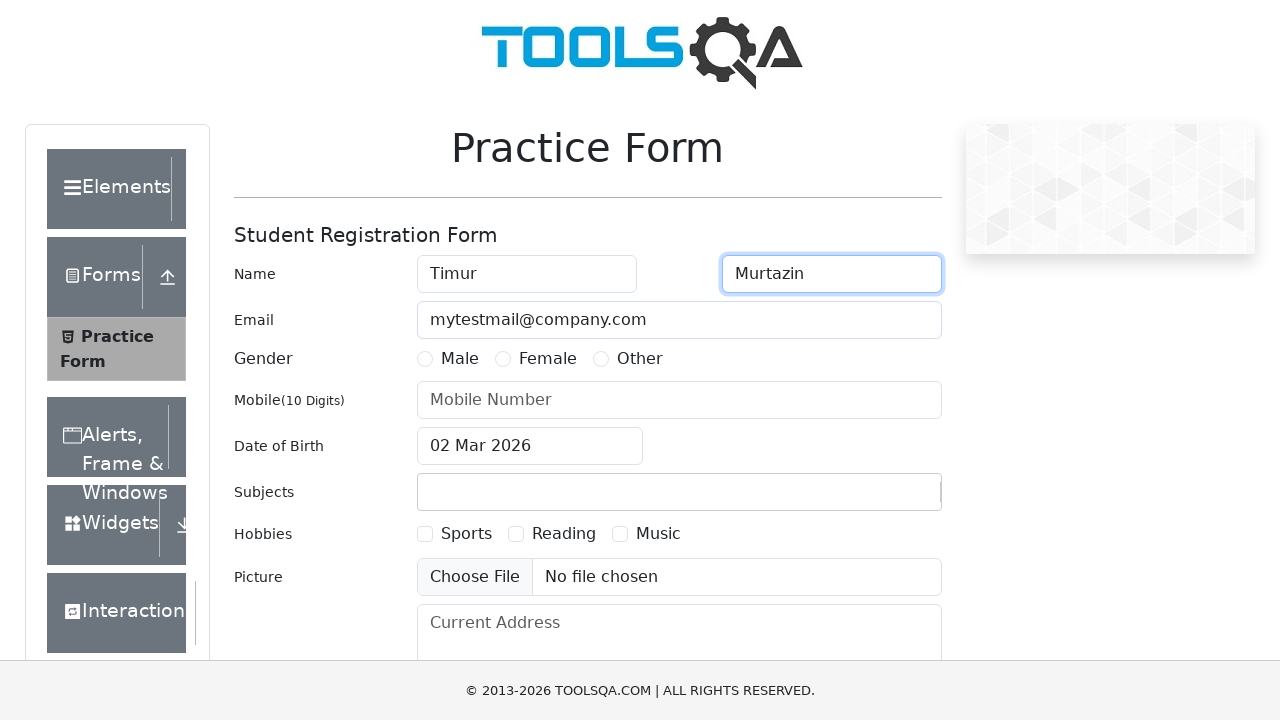

Selected Male gender option at (460, 359) on label[for='gender-radio-1']
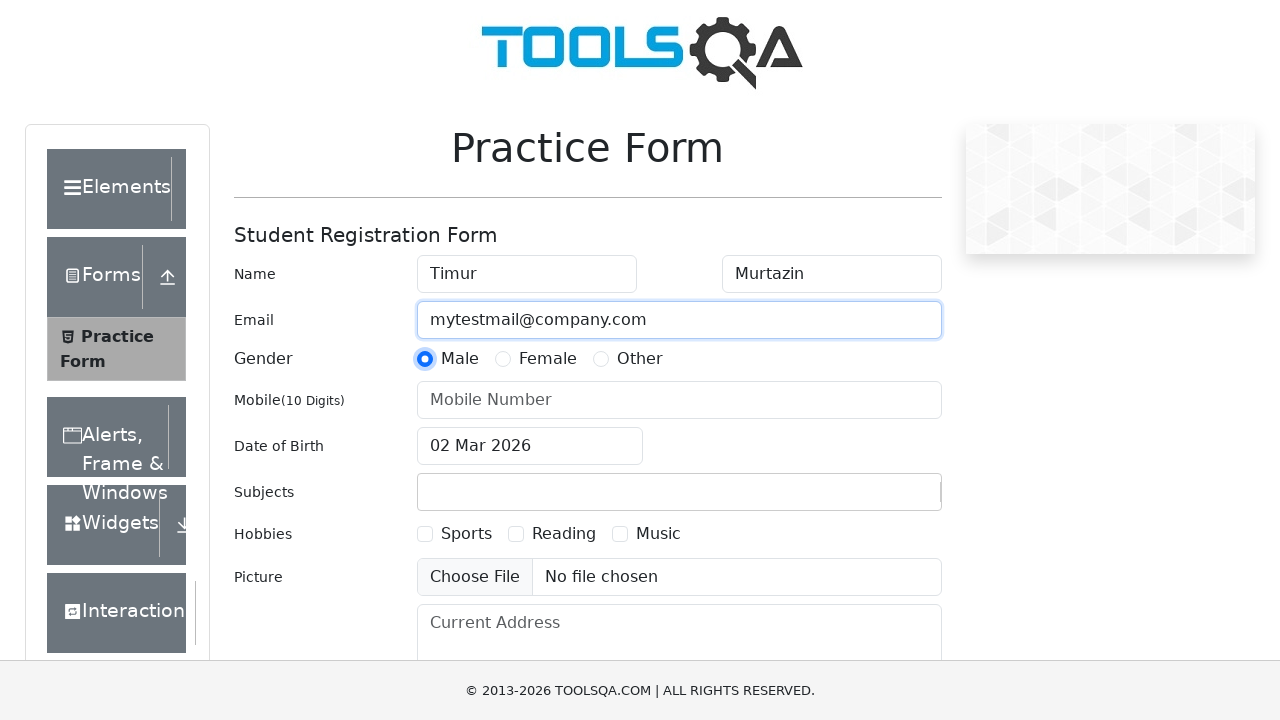

Filled phone number field with '1234567891' on #userNumber
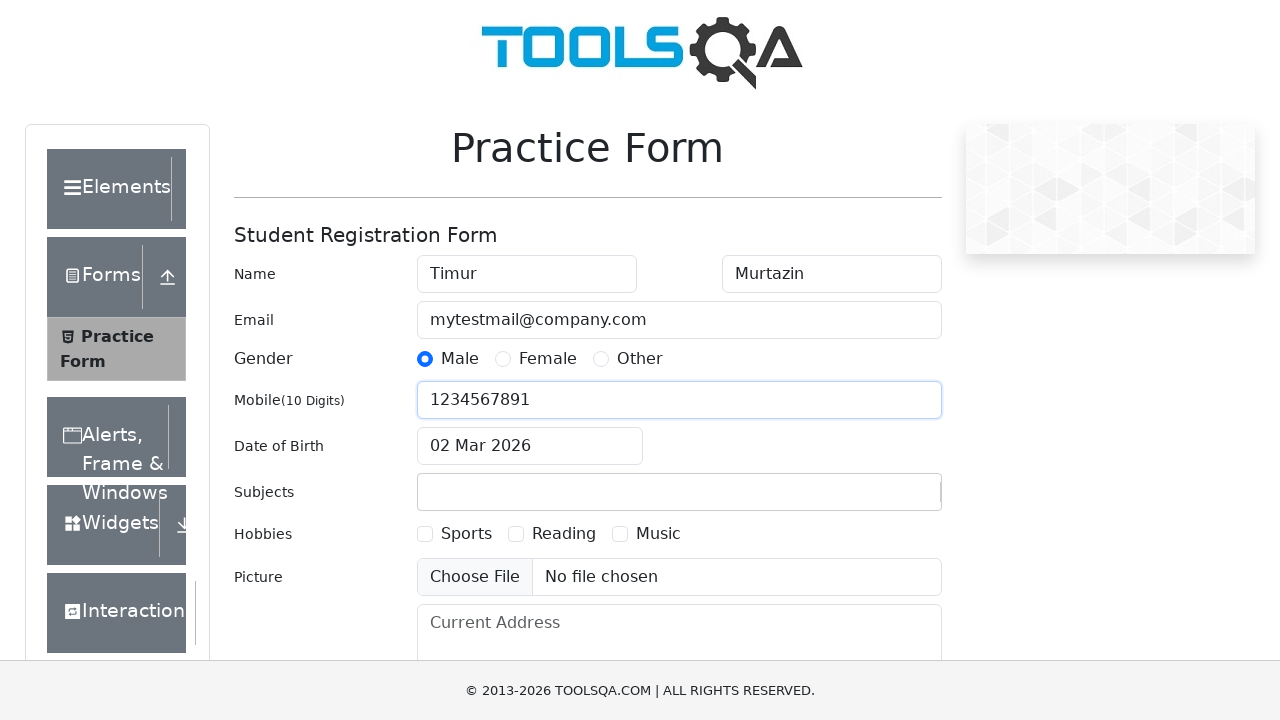

Clicked date of birth field to open calendar at (530, 446) on #dateOfBirthInput
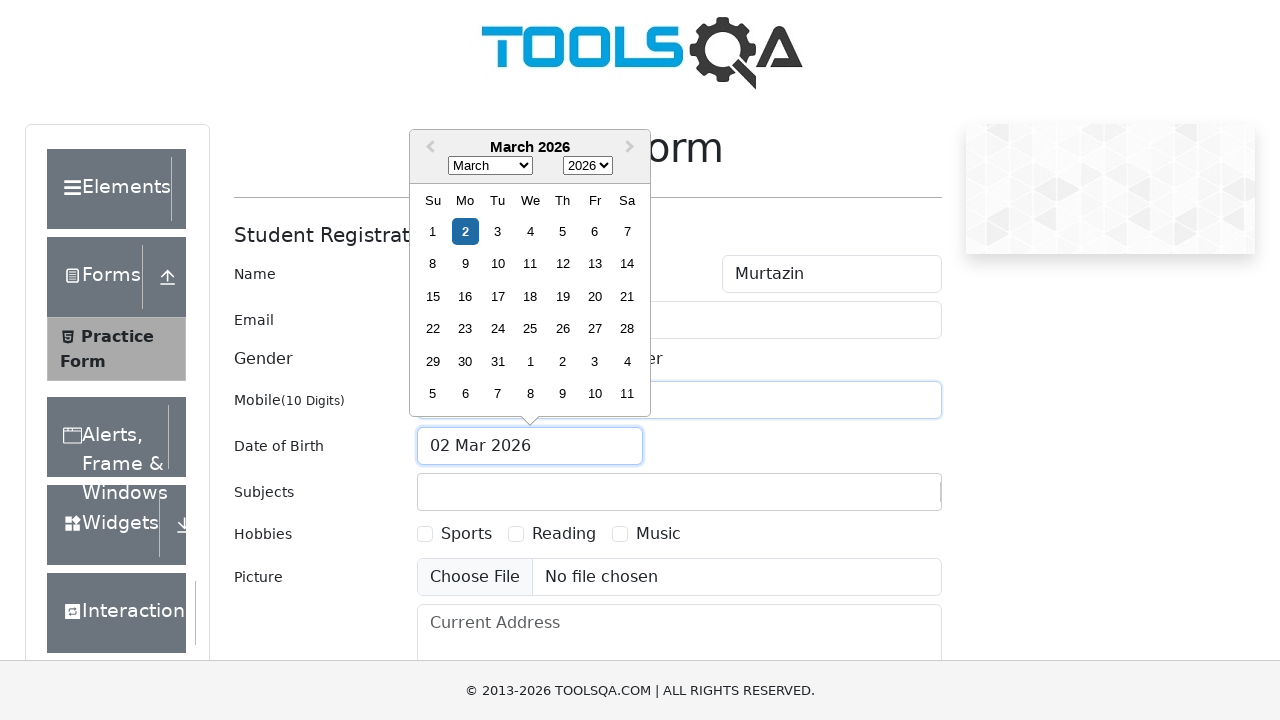

Selected March from month dropdown on .react-datepicker__month-select
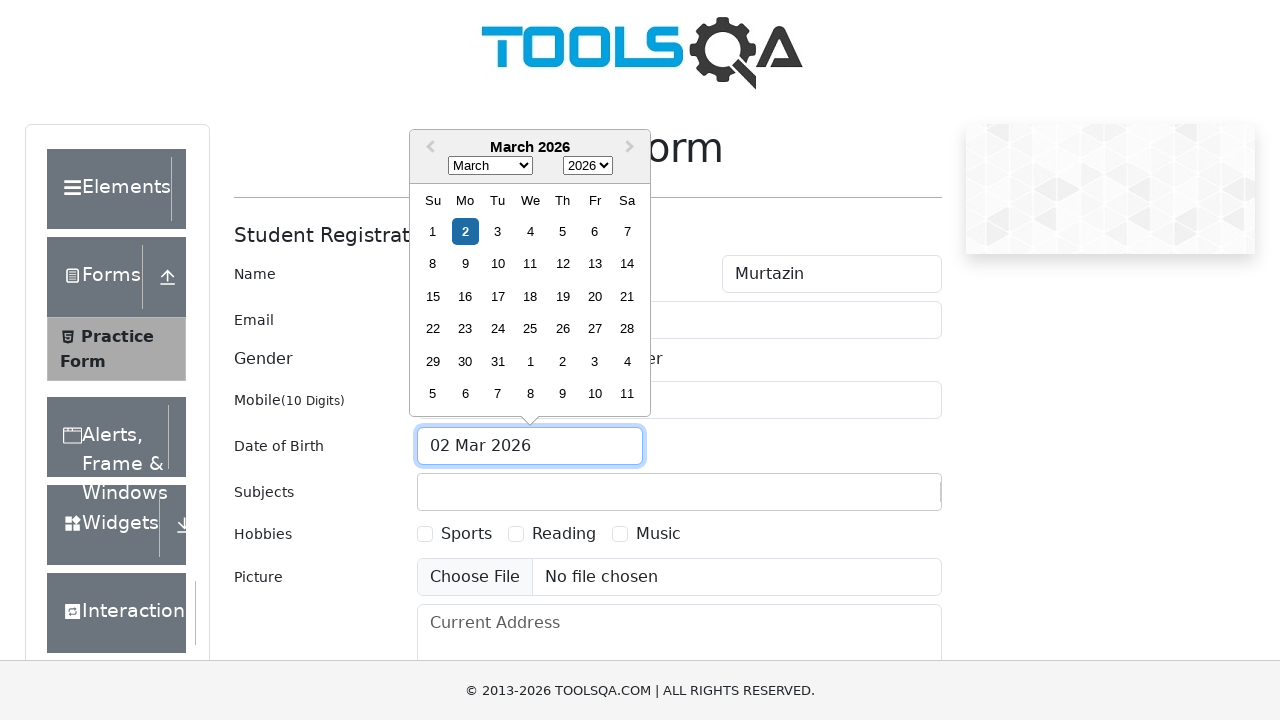

Selected 1995 from year dropdown on .react-datepicker__year-select
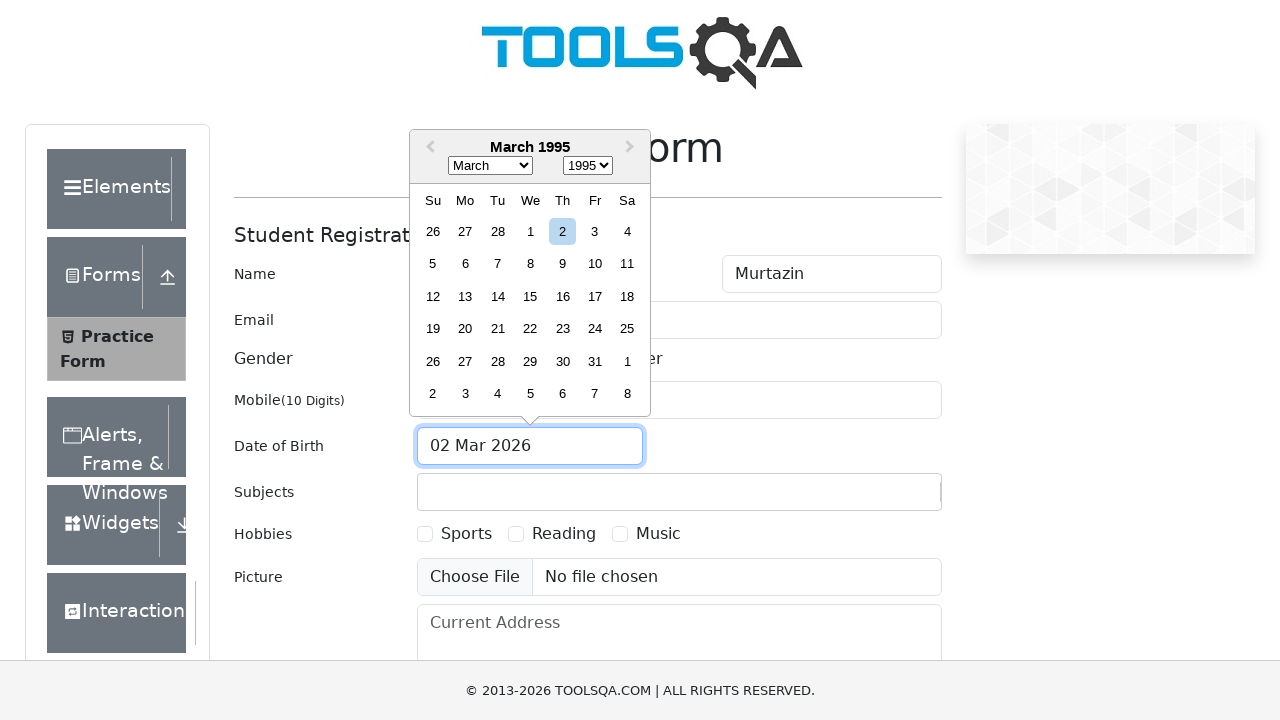

Selected day 21 from date picker calendar at (498, 329) on .react-datepicker__day--021:not(.react-datepicker__day--outside-month)
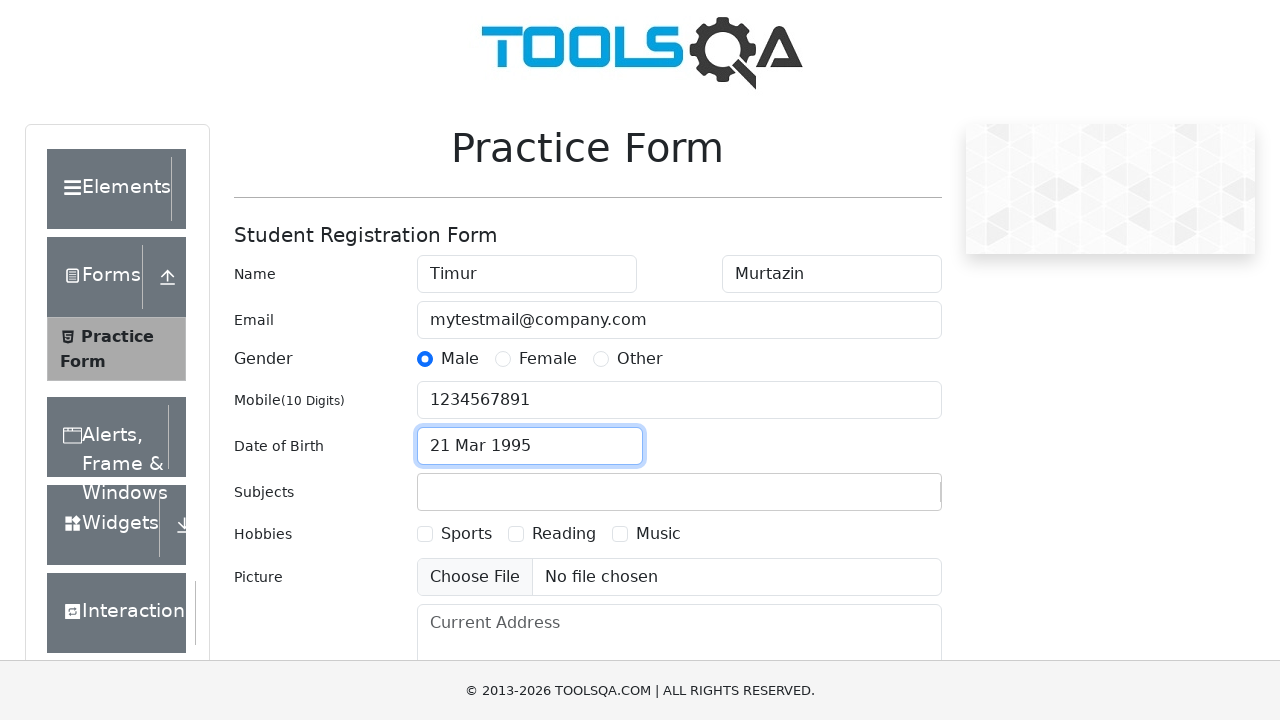

Entered 'Maths' in subjects field on #subjectsInput
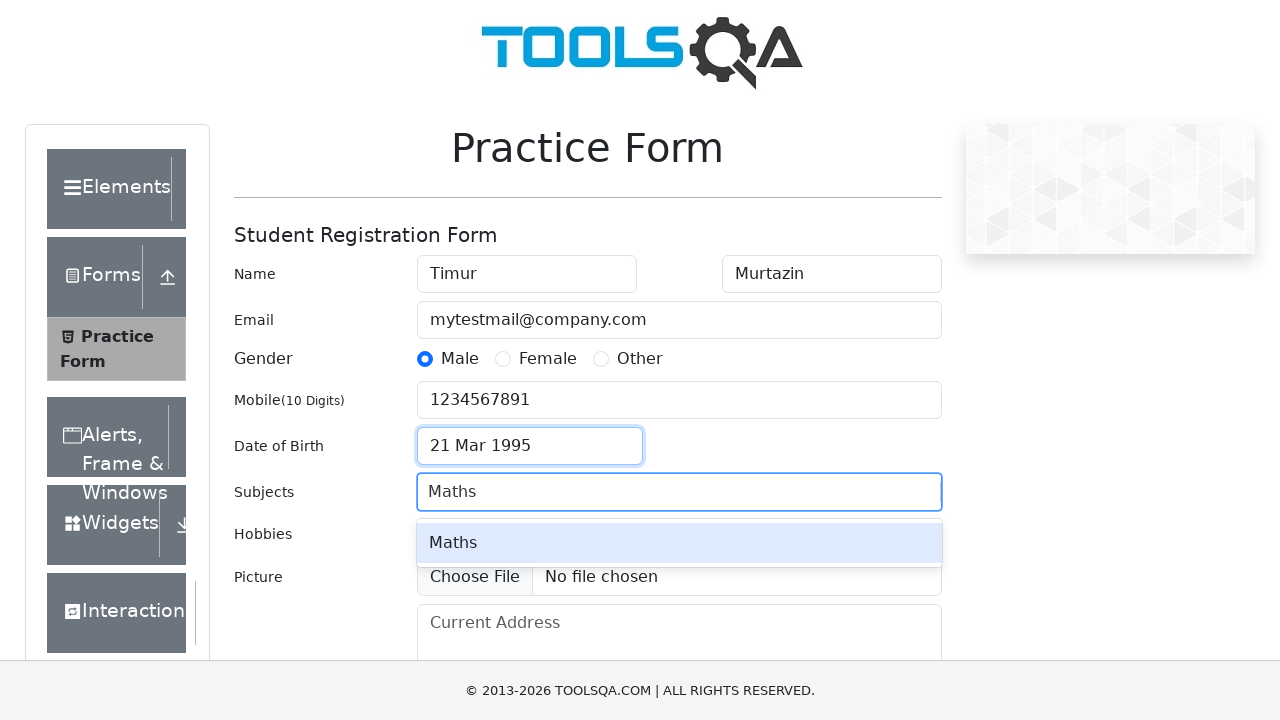

Pressed Enter to confirm 'Maths' subject
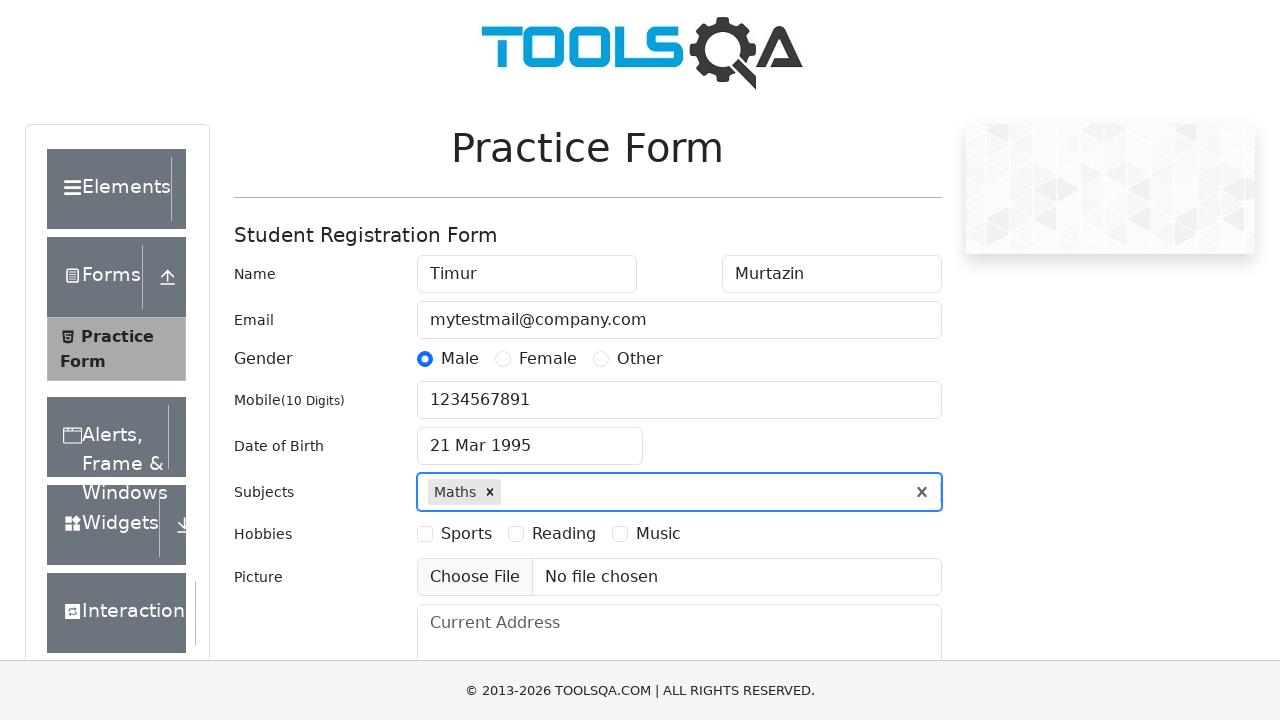

Entered 'Social Studies' in subjects field on #subjectsInput
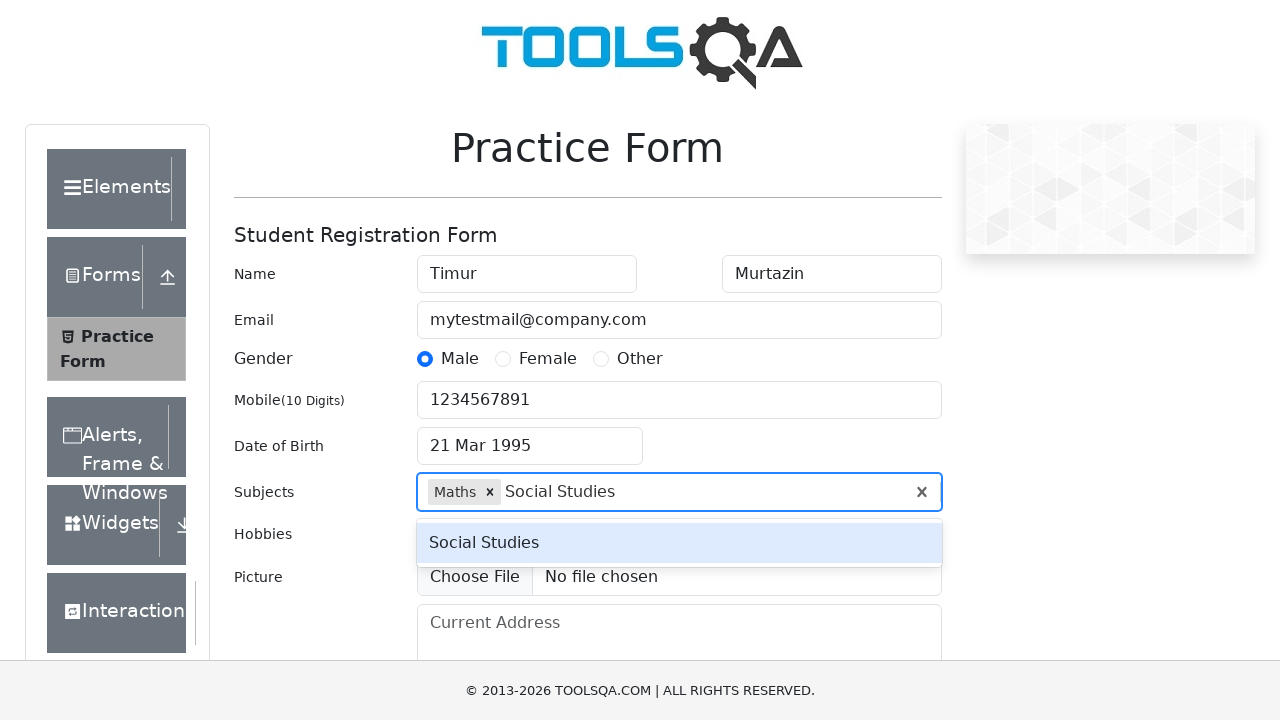

Pressed Enter to confirm 'Social Studies' subject
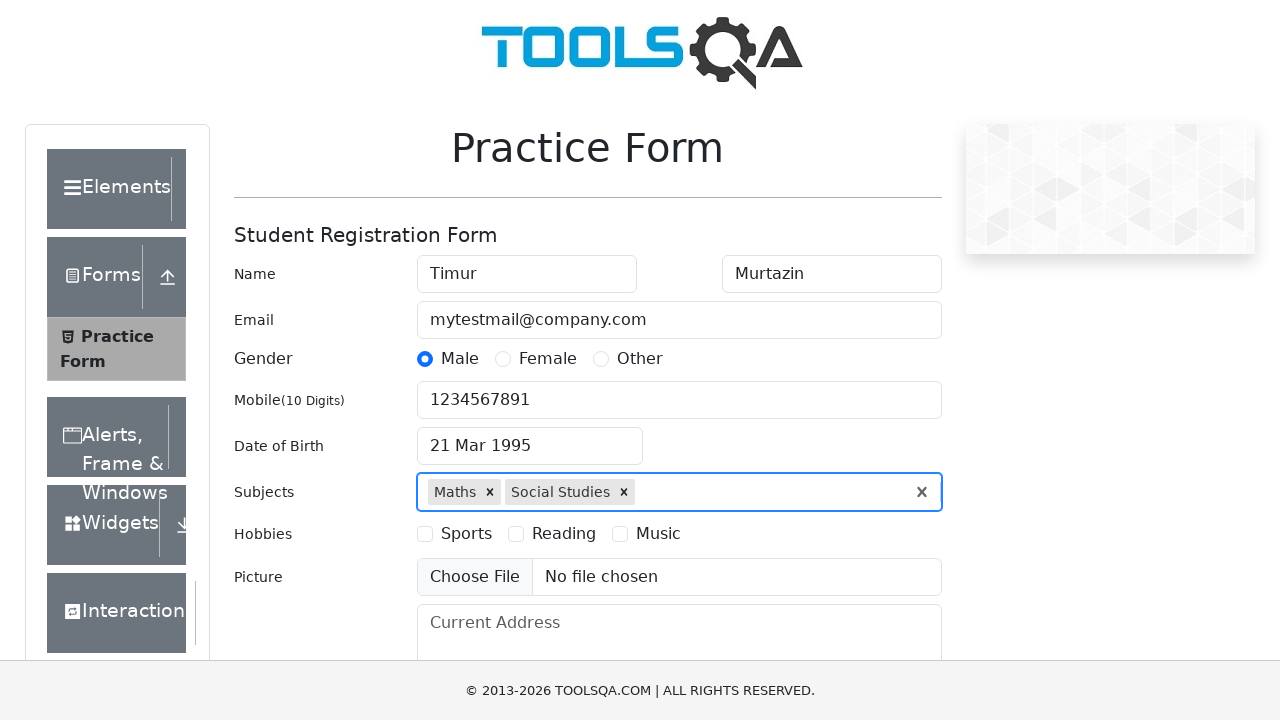

Selected Sports hobby checkbox at (466, 534) on label[for='hobbies-checkbox-1']
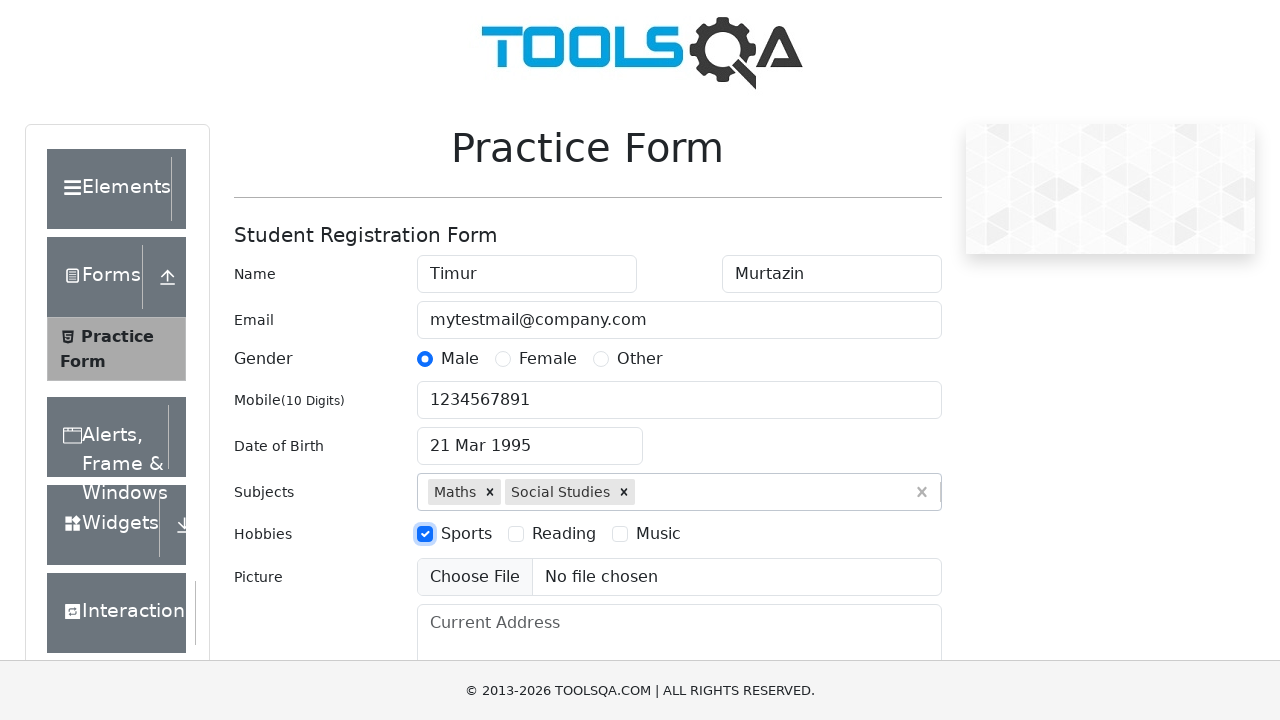

Selected Music hobby checkbox at (658, 534) on label[for='hobbies-checkbox-3']
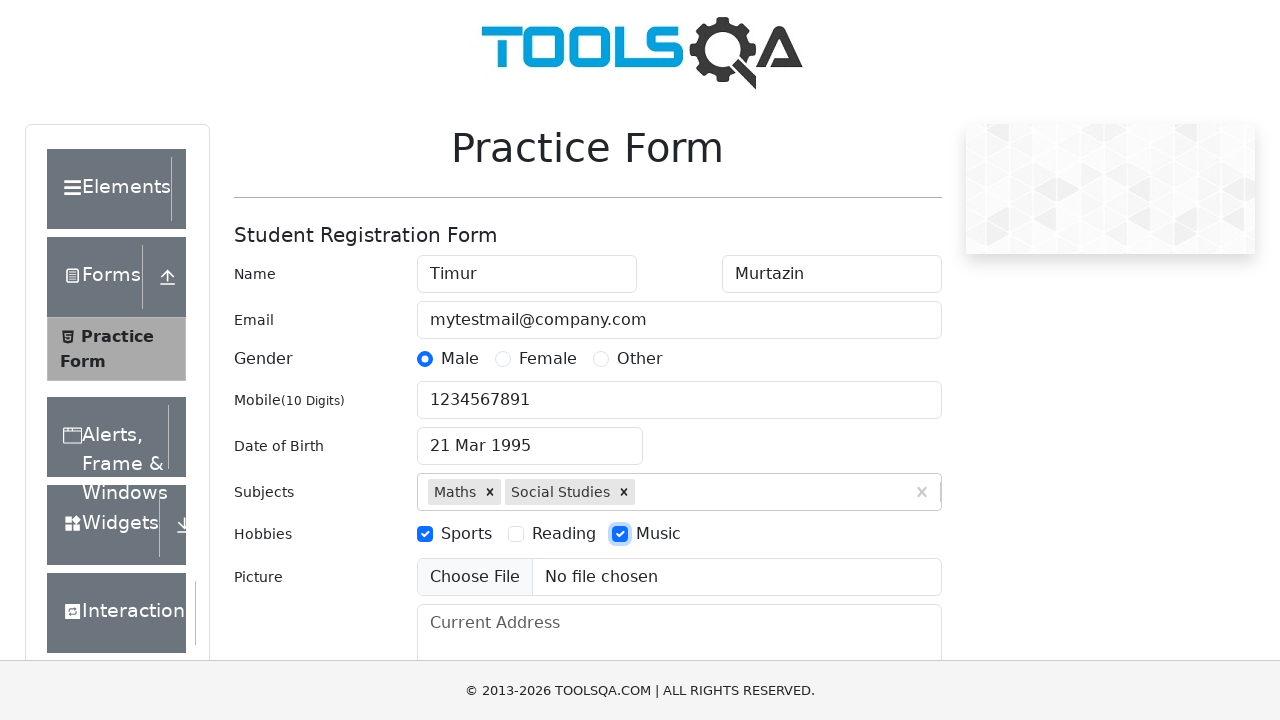

Filled current address field with 'some address' on #currentAddress
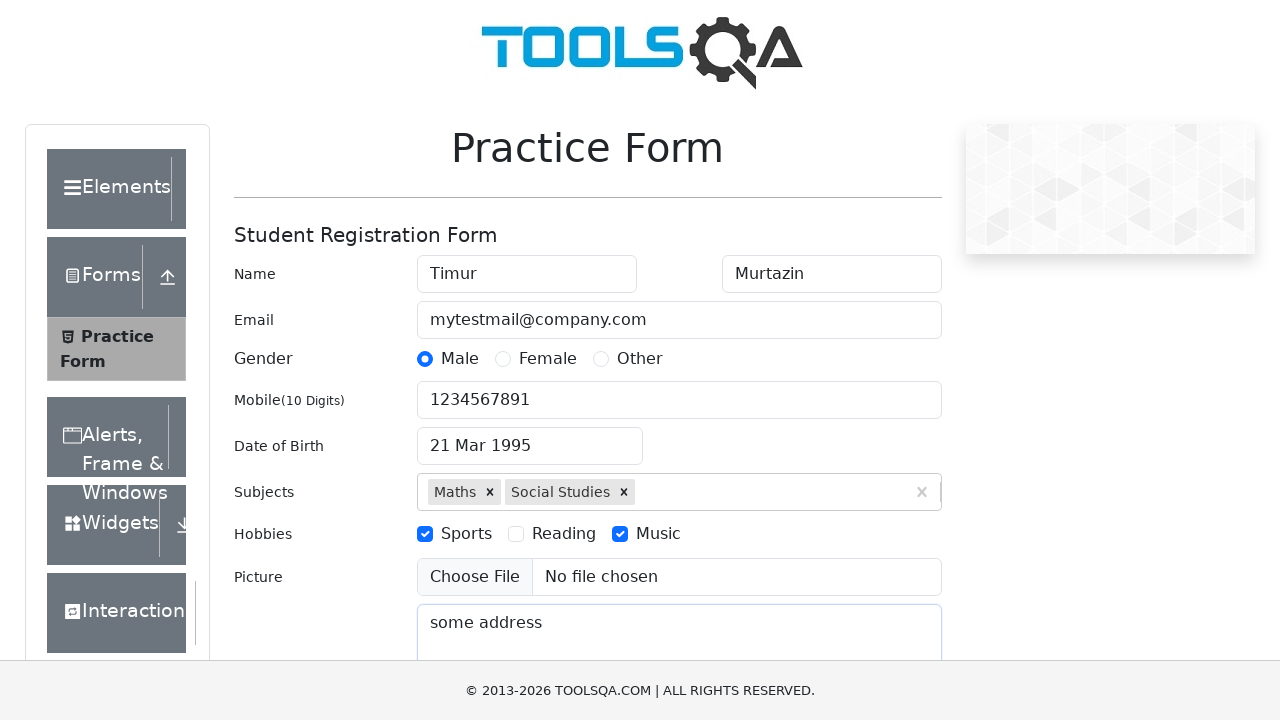

Clicked state dropdown field at (527, 437) on #state
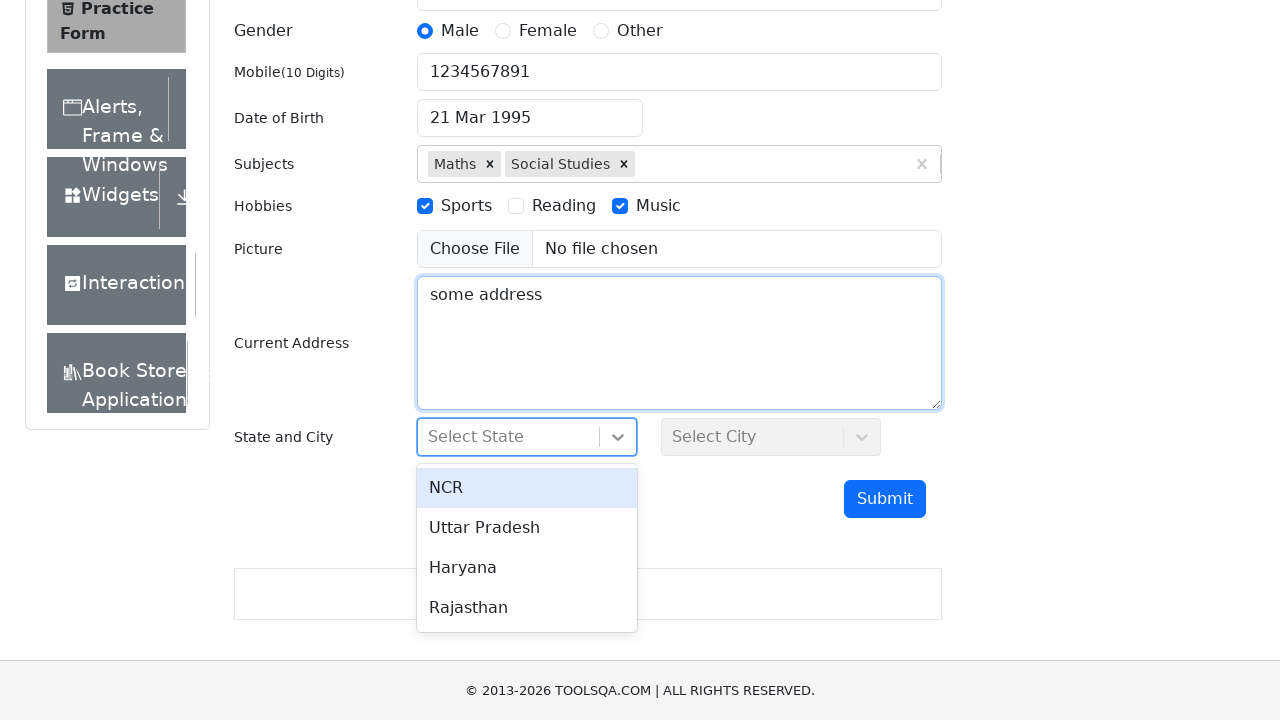

Selected NCR state option at (527, 488) on #react-select-3-option-0
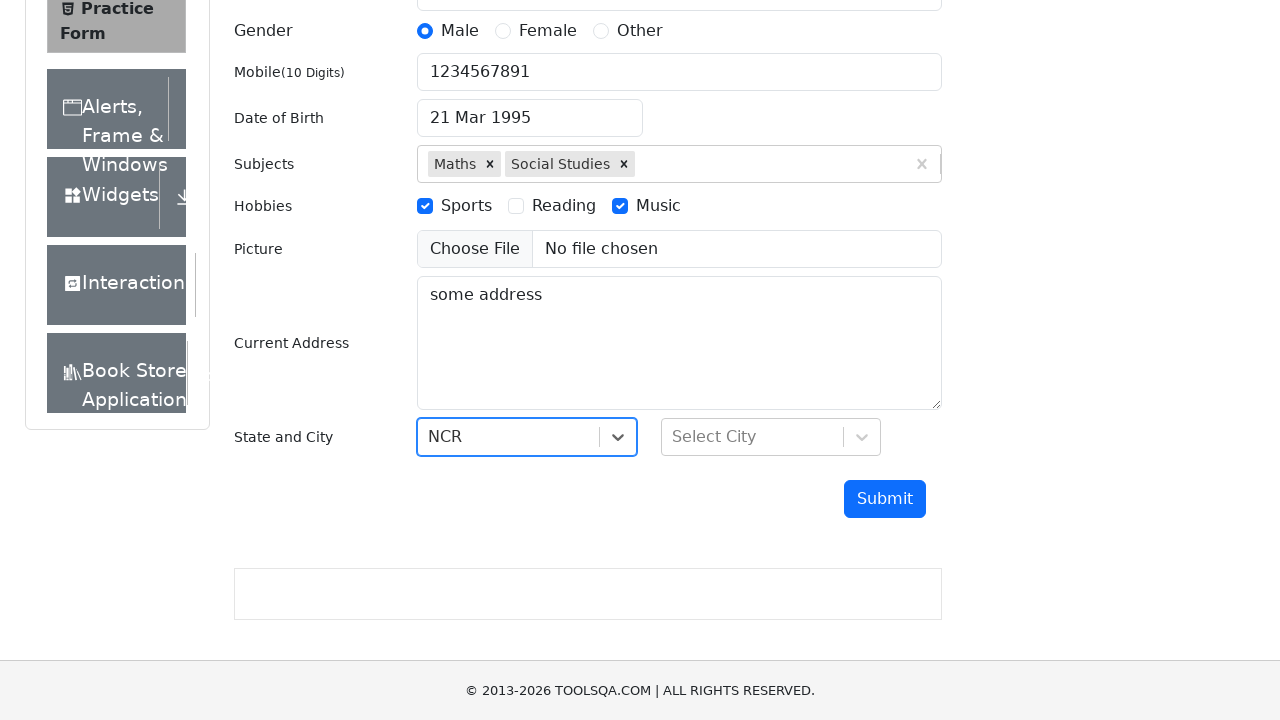

Clicked city dropdown field at (771, 437) on #city
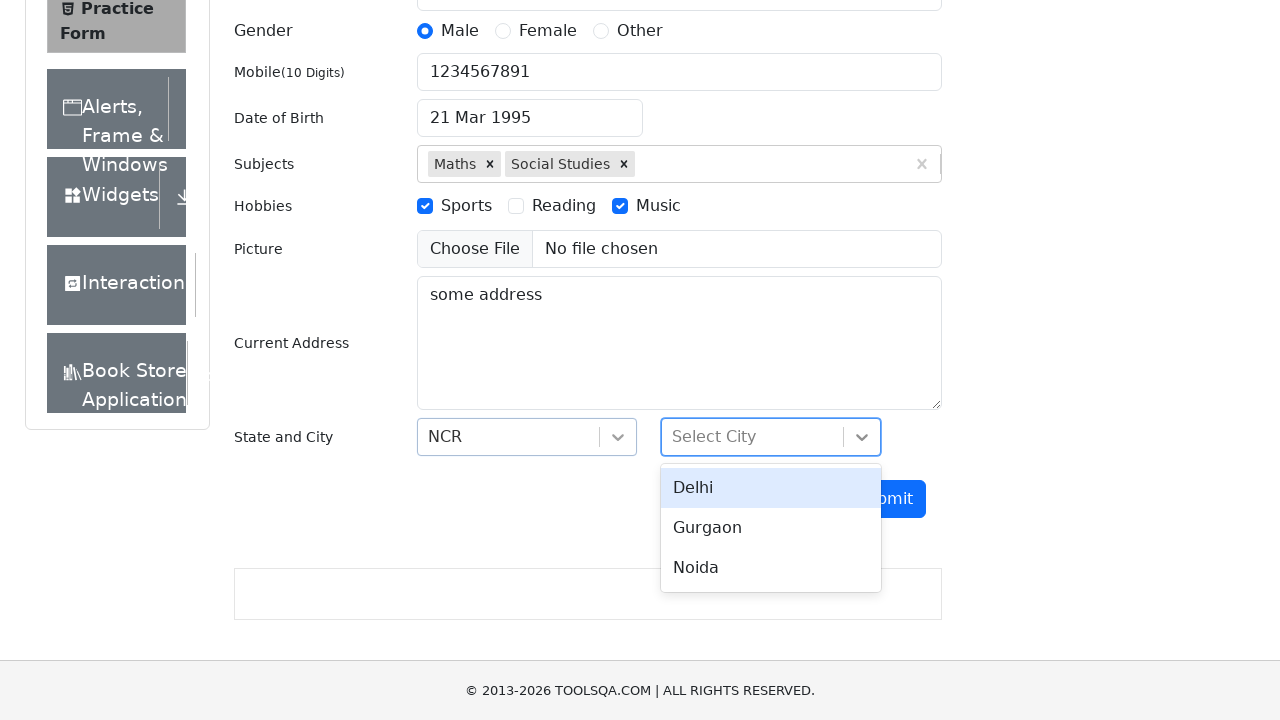

Selected Delhi city option at (771, 488) on #react-select-4-option-0
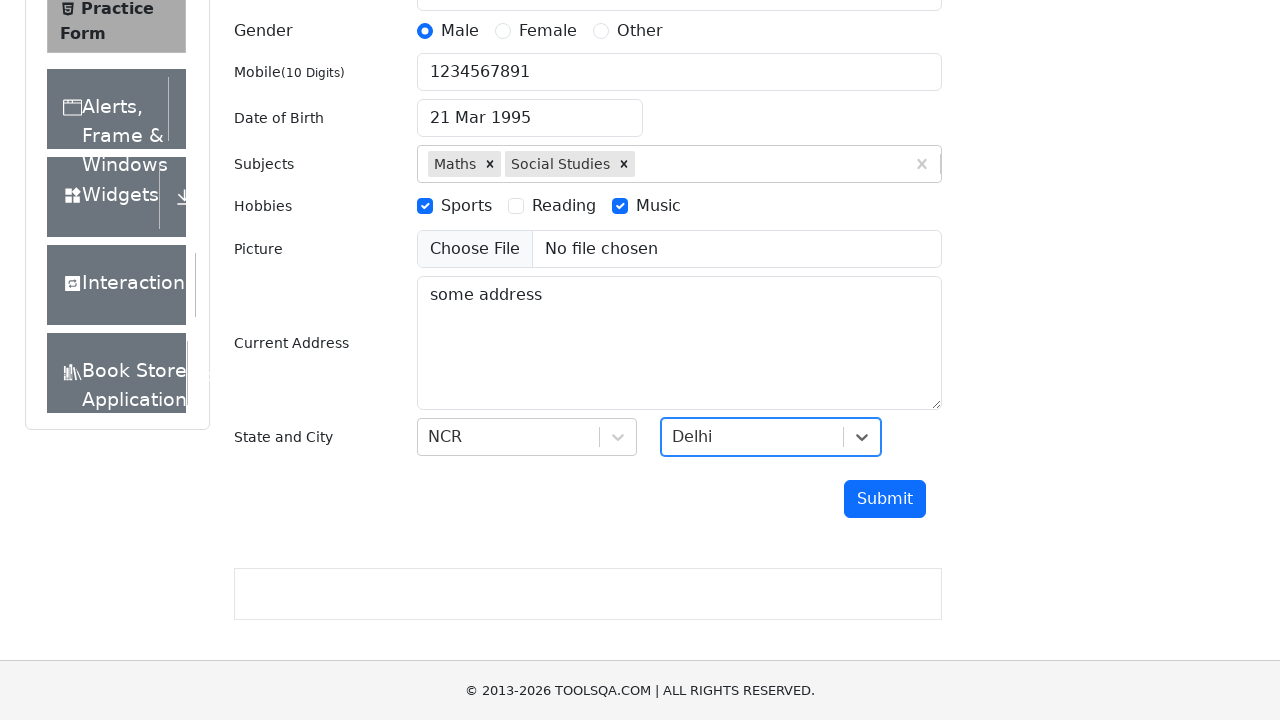

Clicked submit button to submit registration form at (885, 499) on #submit
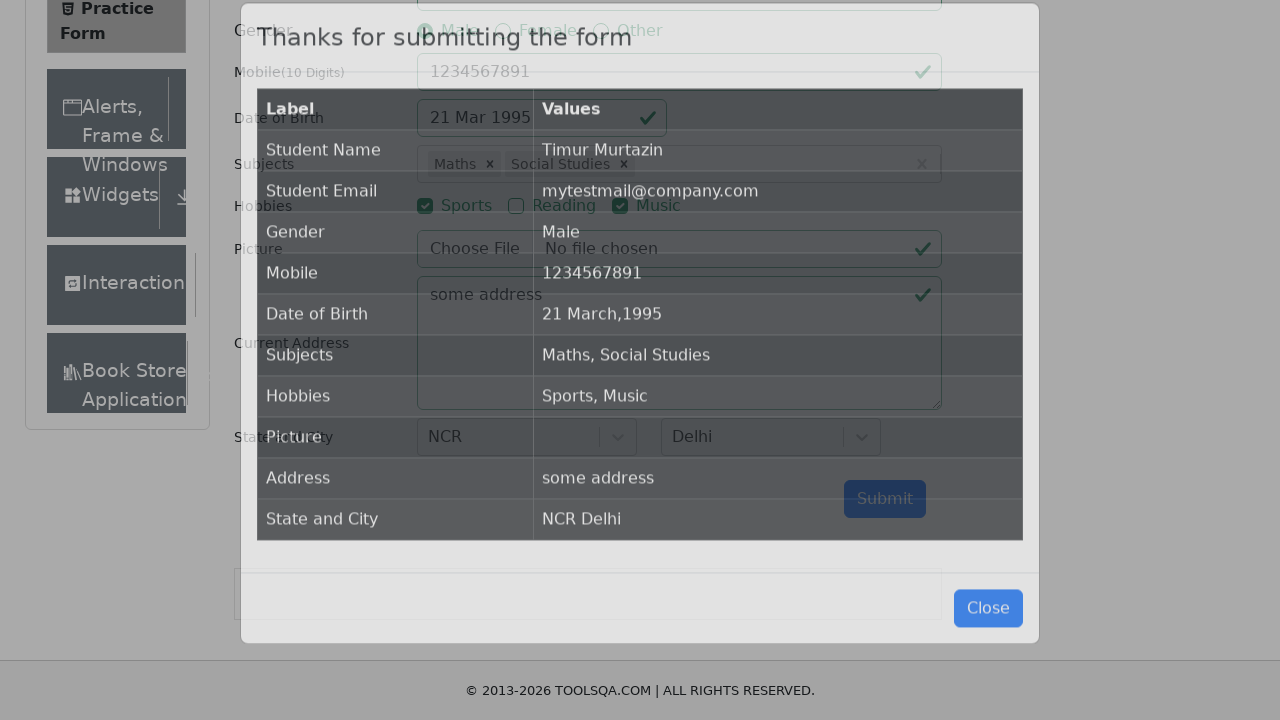

Confirmation modal appeared on screen
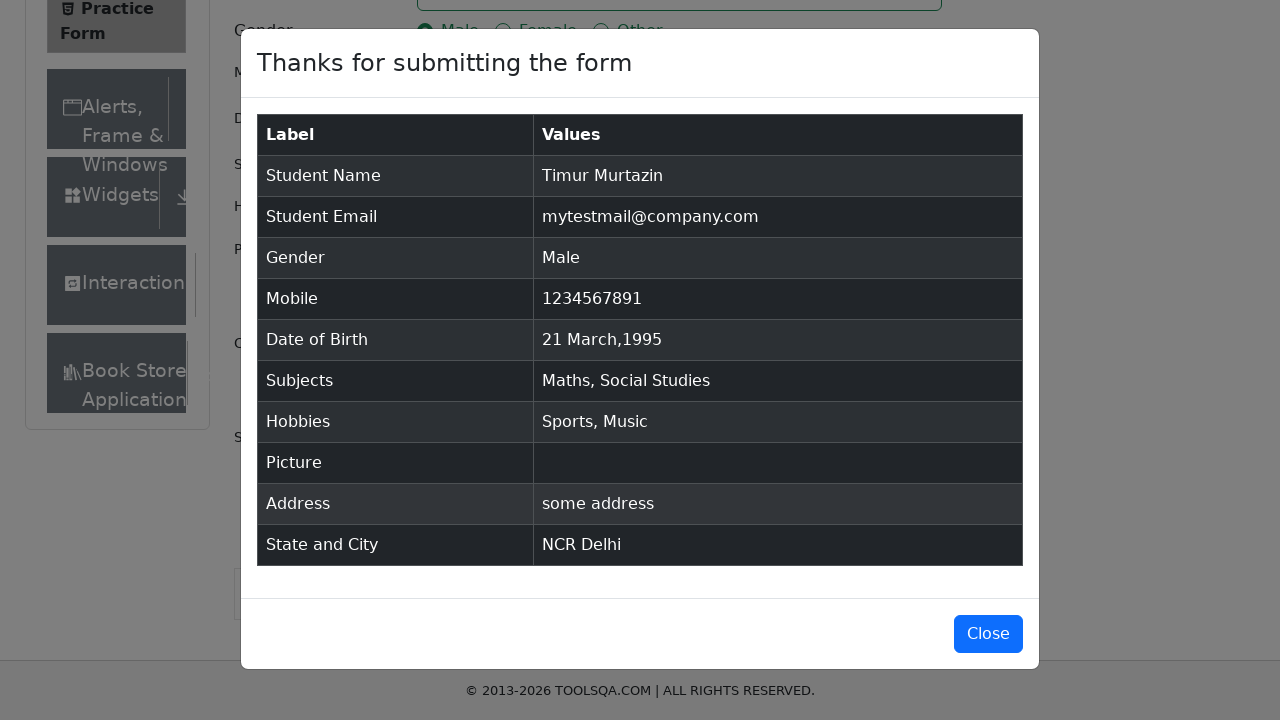

Form submission verified - close button visible in modal
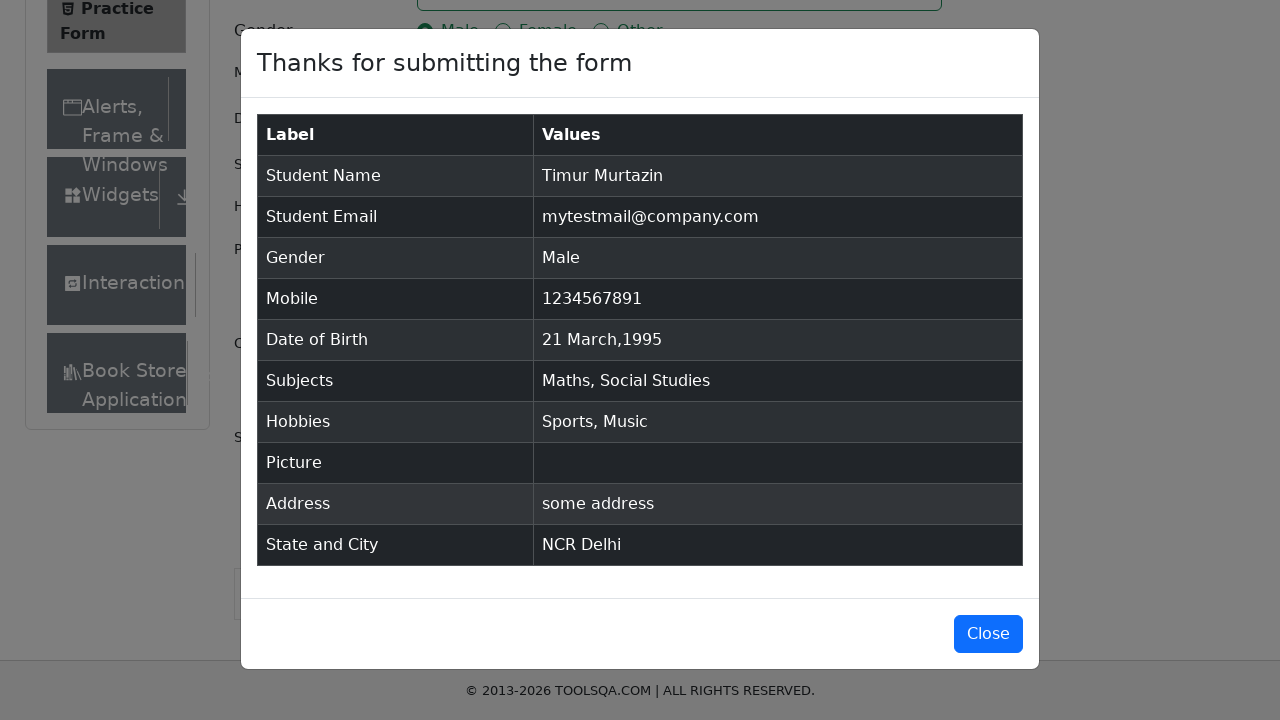

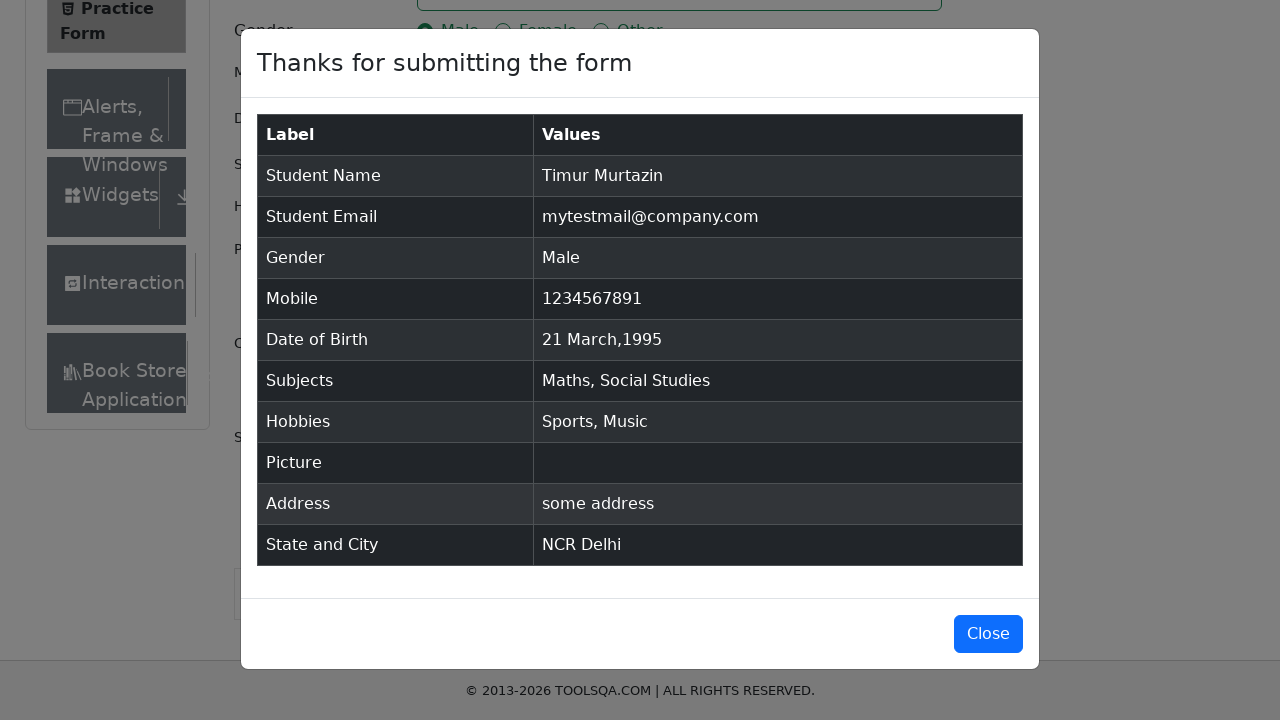